Tests dropdown selection functionality by selecting a country from the first dropdown and then selecting a city from the dependent second dropdown

Starting URL: https://leafground.com/select.xhtml

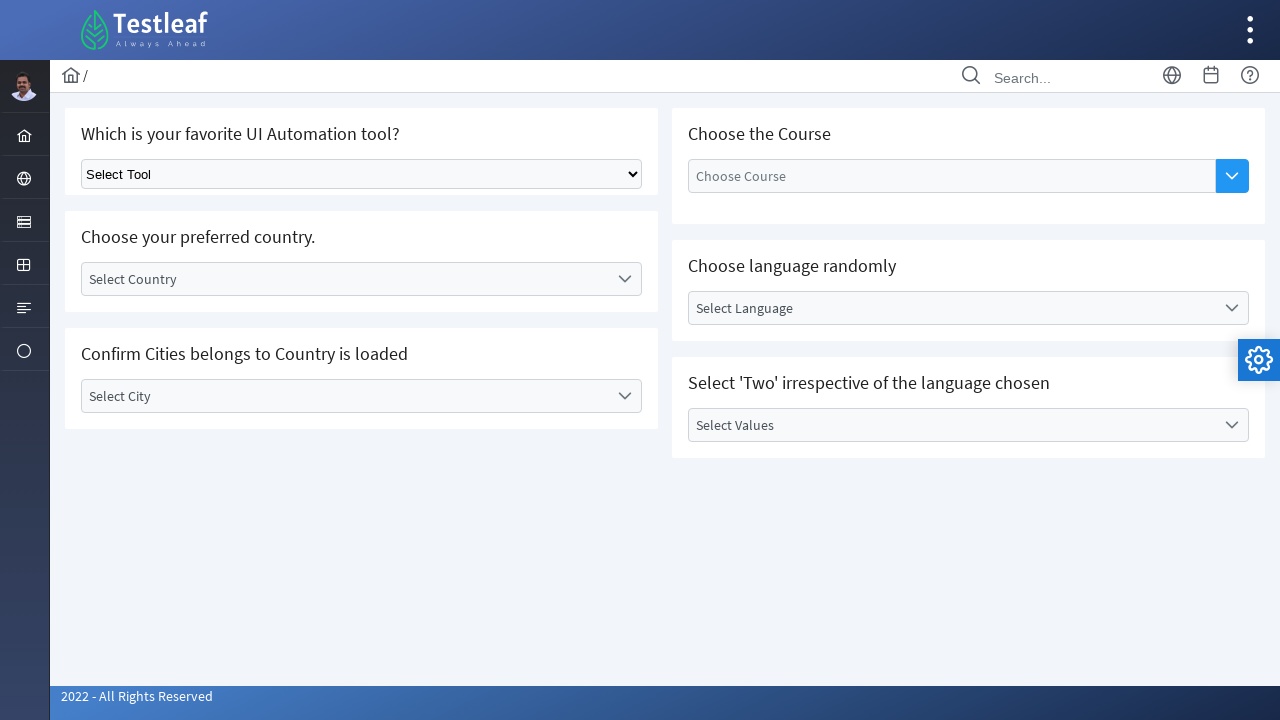

Clicked on country dropdown to open options at (624, 279) on (//*[contains(@class,'ui-selectonemenu-trigger')])[1]
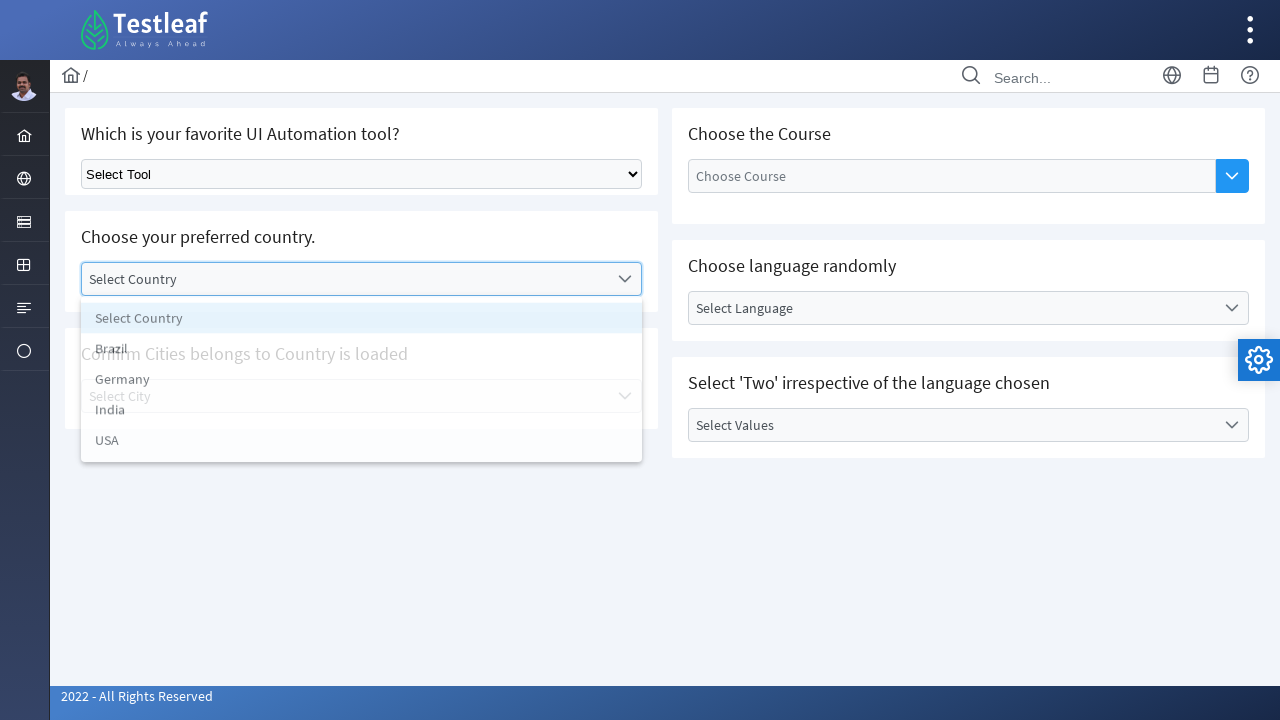

Country dropdown options became visible
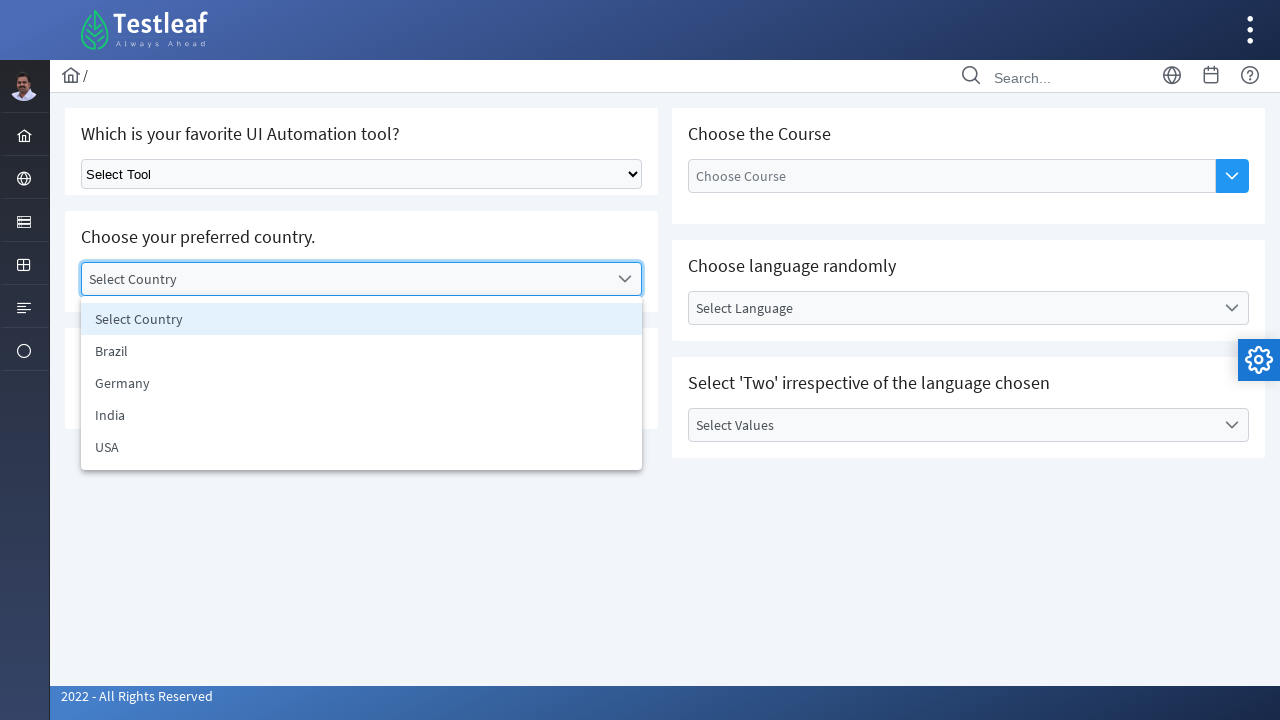

Selected 'India' from country dropdown at (362, 415) on xpath=//*[@id='j_idt87:country_items']//following-sibling::li >> nth=2
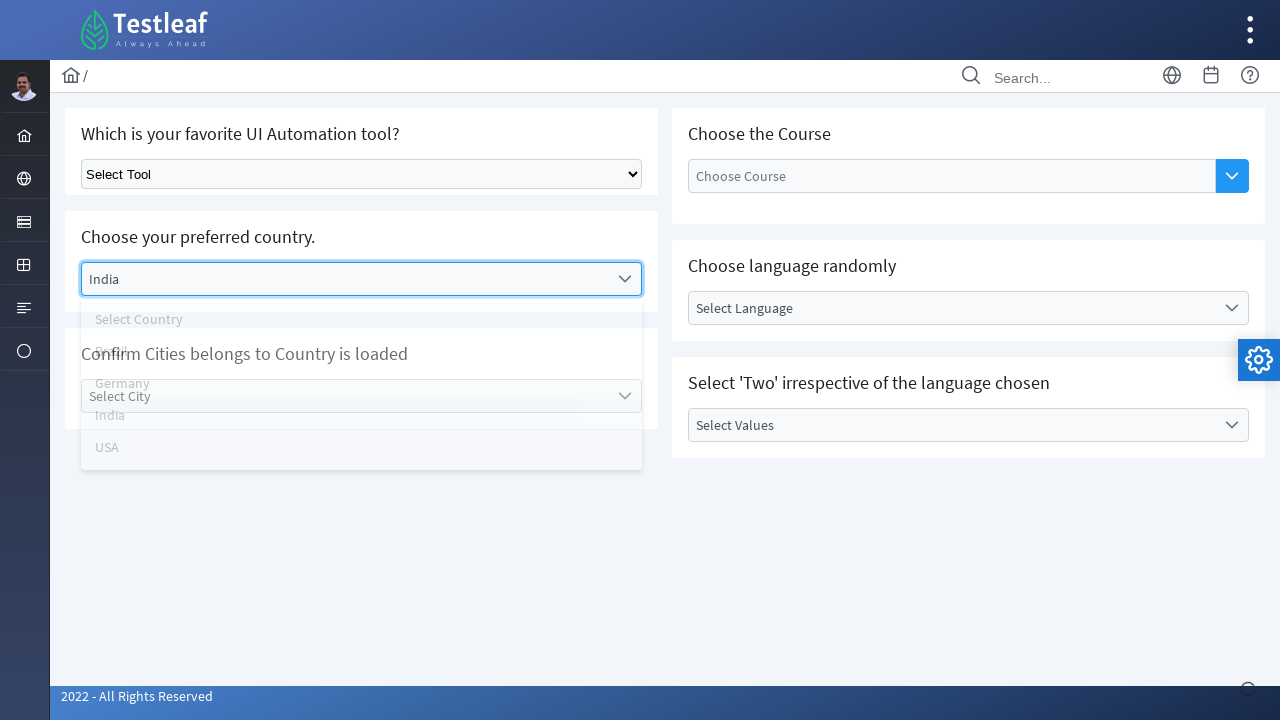

City dropdown became visible after selecting country
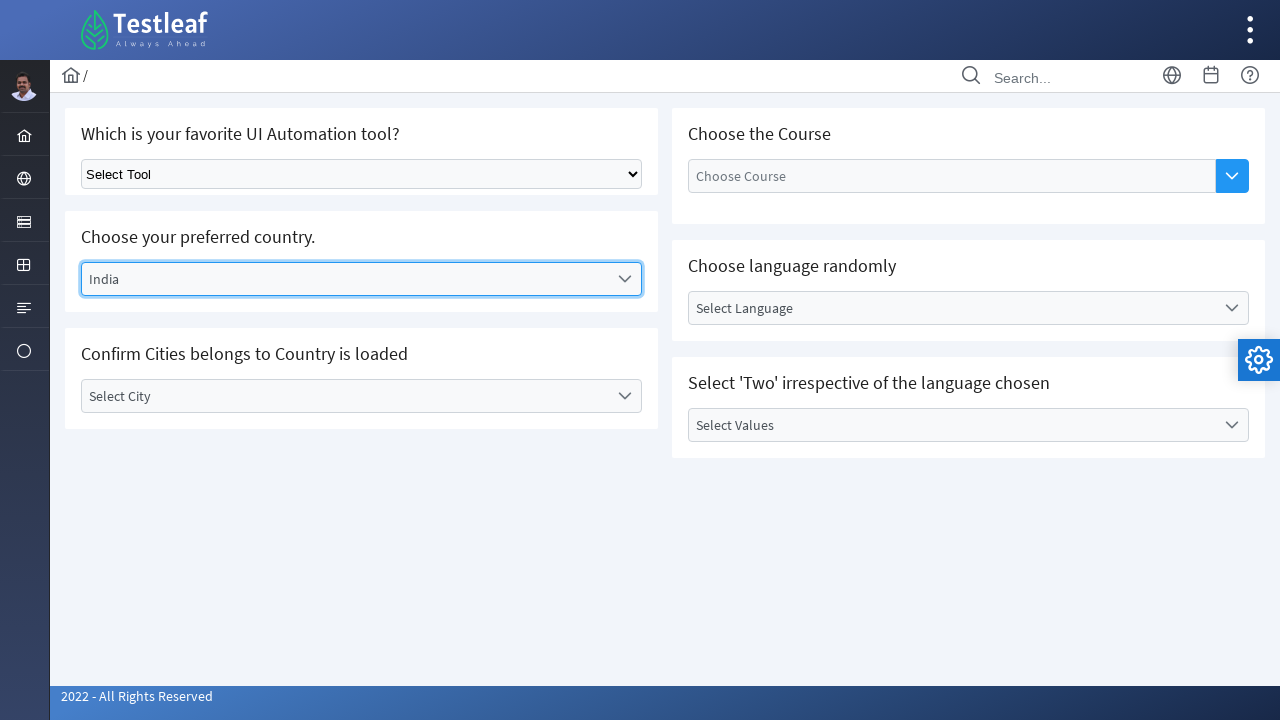

Waited 1 second for city dropdown to be ready
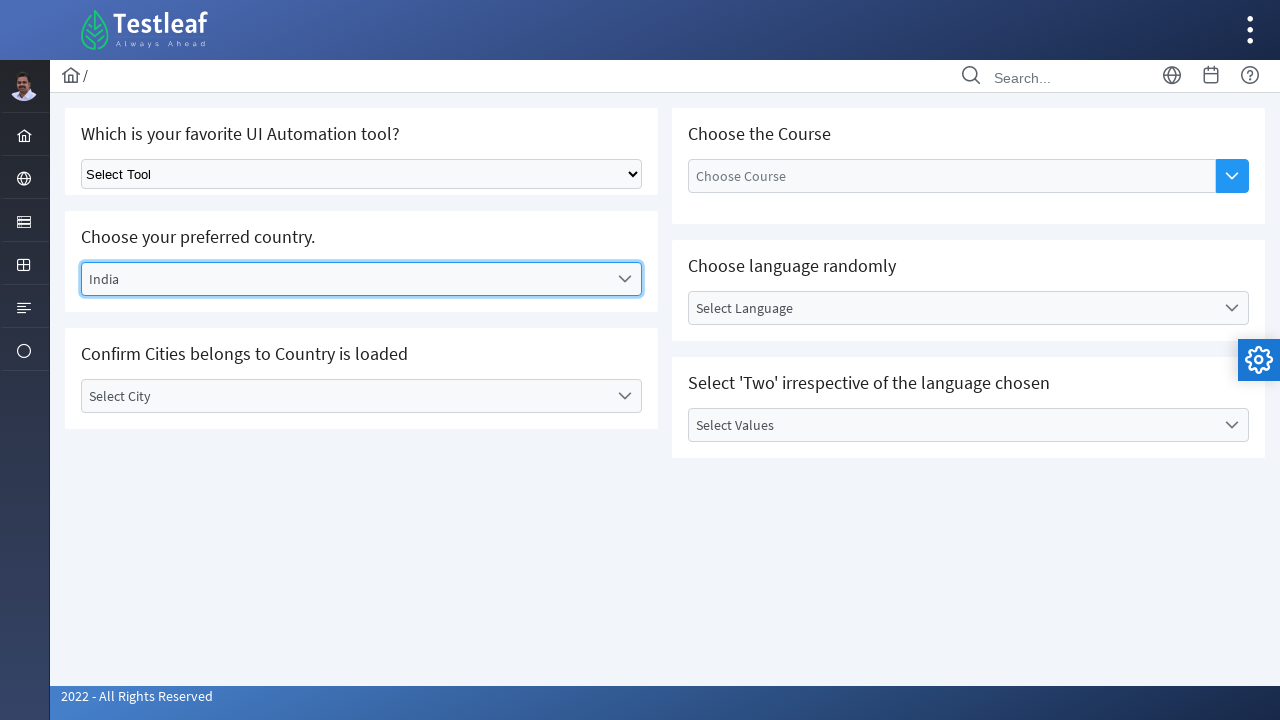

Clicked on city dropdown to open options at (624, 396) on (//*[contains(@class,'ui-selectonemenu-trigger')])[2]
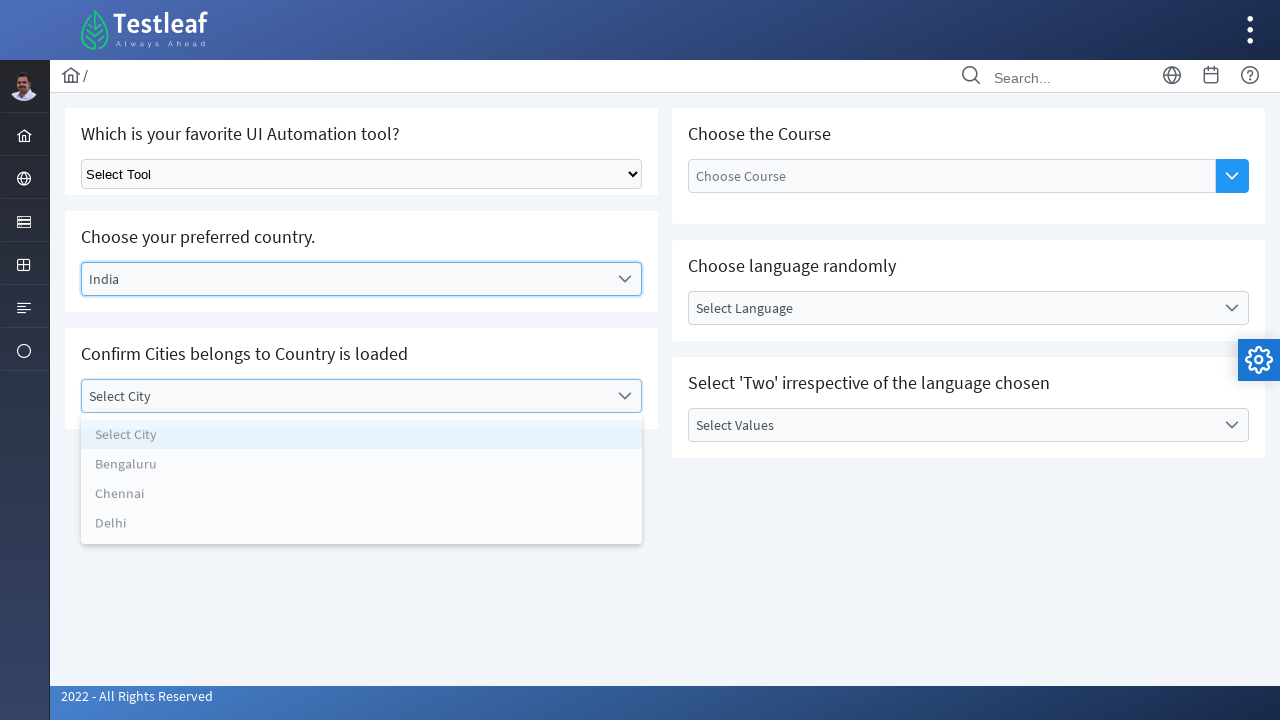

City dropdown options became visible
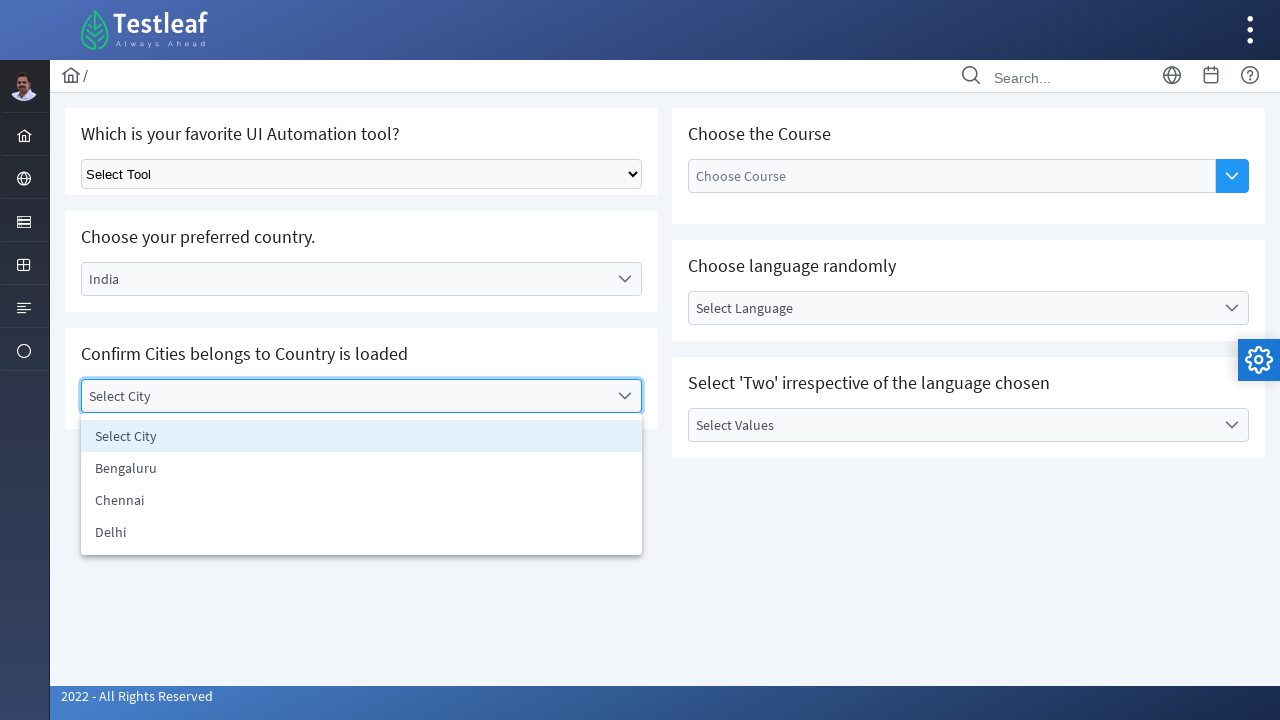

Selected 'Chennai' from city dropdown at (362, 500) on xpath=//*[@id='j_idt87:city_items']//following-sibling::li >> nth=1
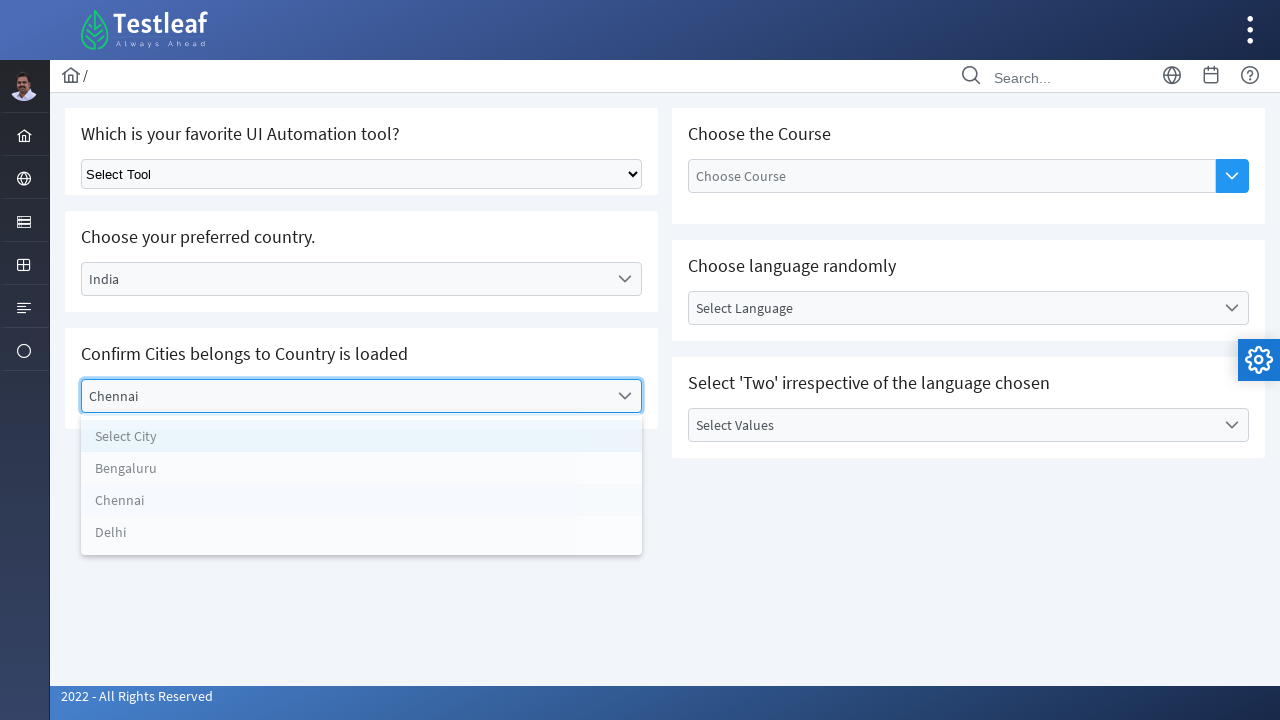

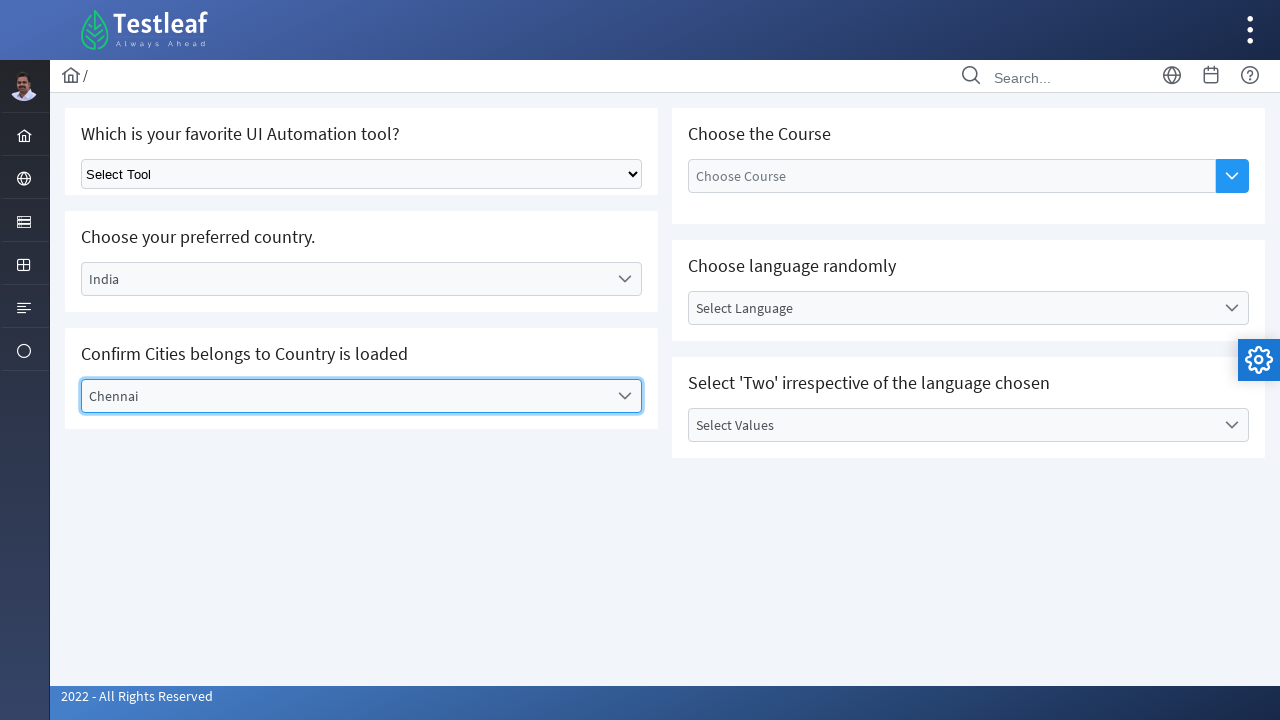